Tests DuckDuckGo search functionality by entering a search query and pressing Enter to submit, then verifying results contain the search term

Starting URL: https://duckduckgo.com/

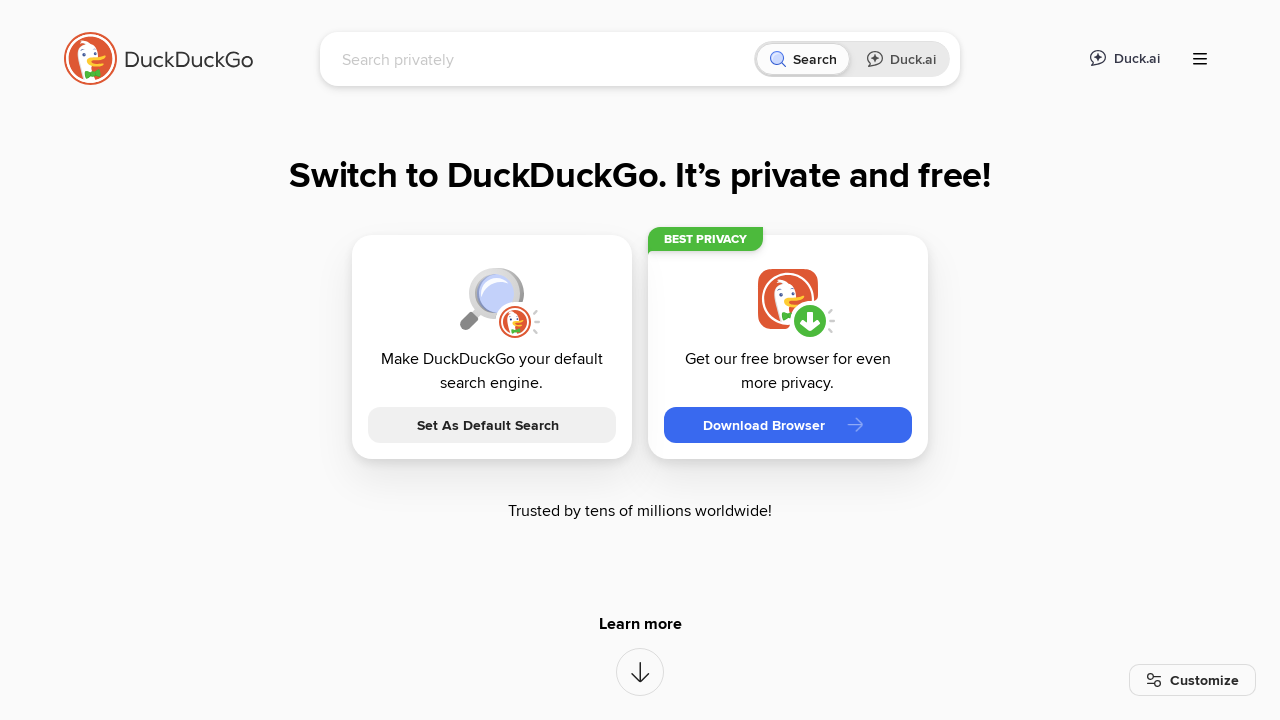

Filled search box with 'Playwright testing' on input[name="q"]
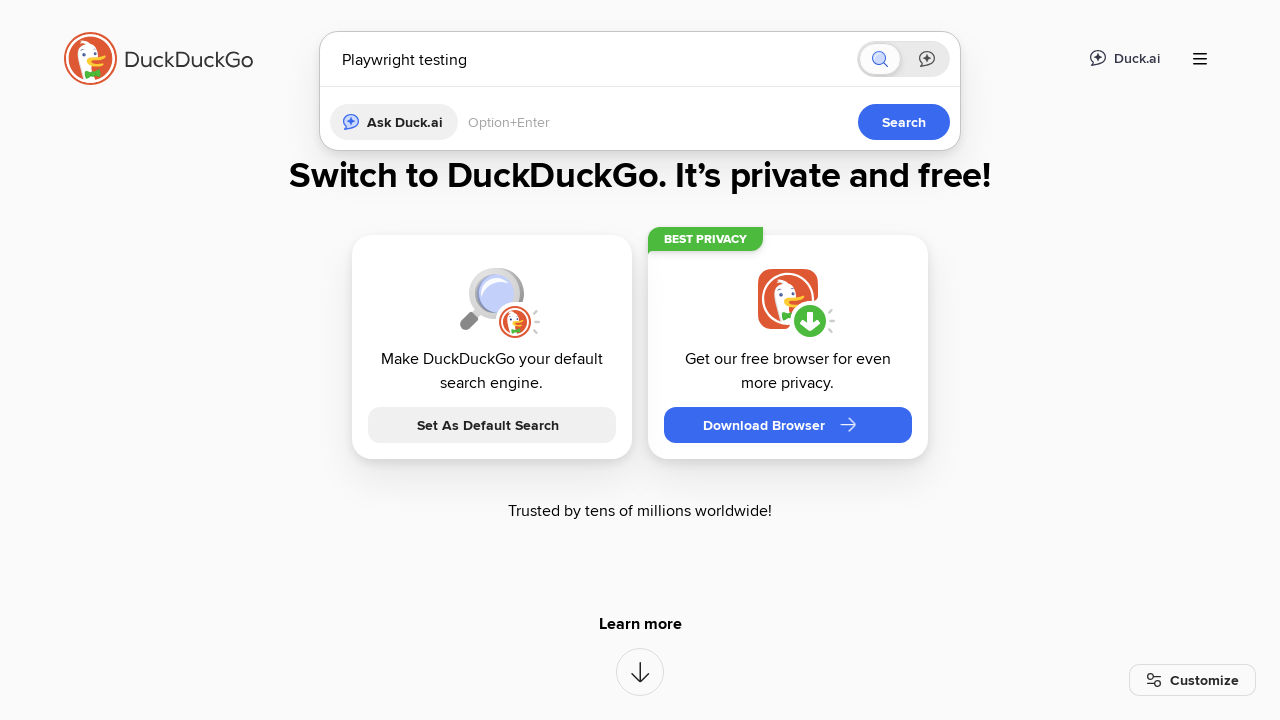

Pressed Enter to submit search query
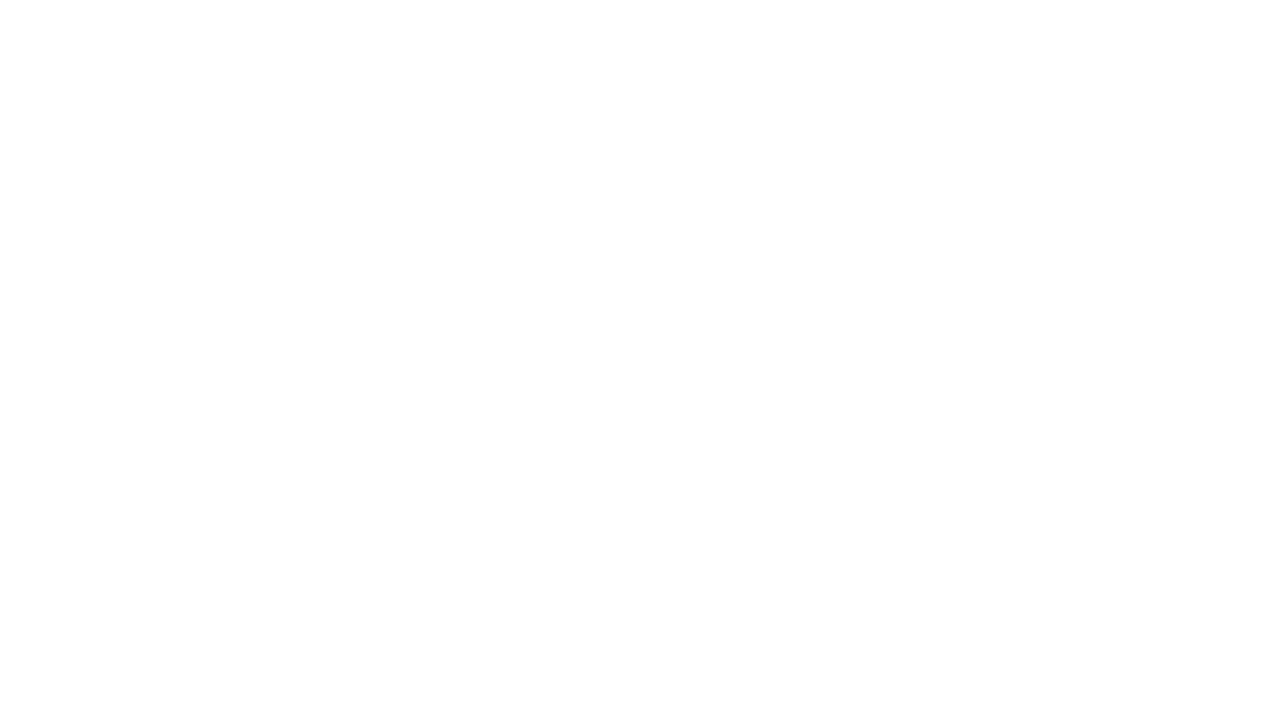

Waited 3 seconds for search results to load
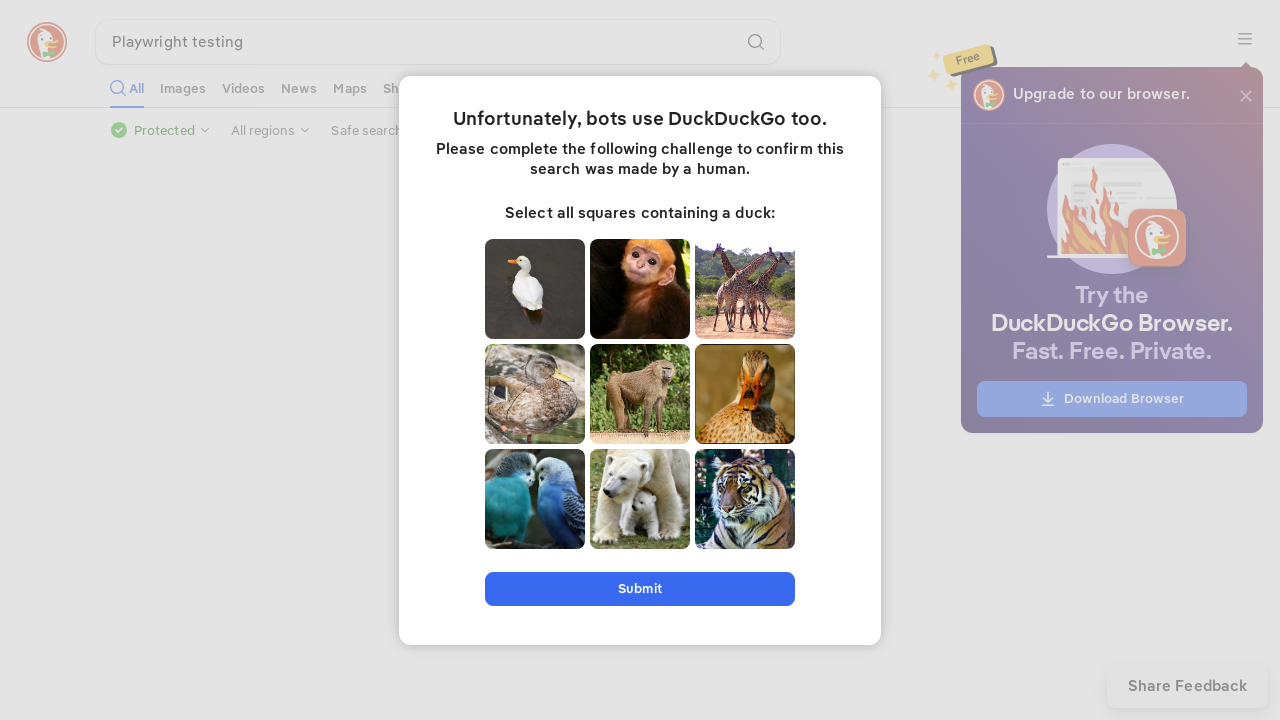

Verified 'Playwright' is present in search results
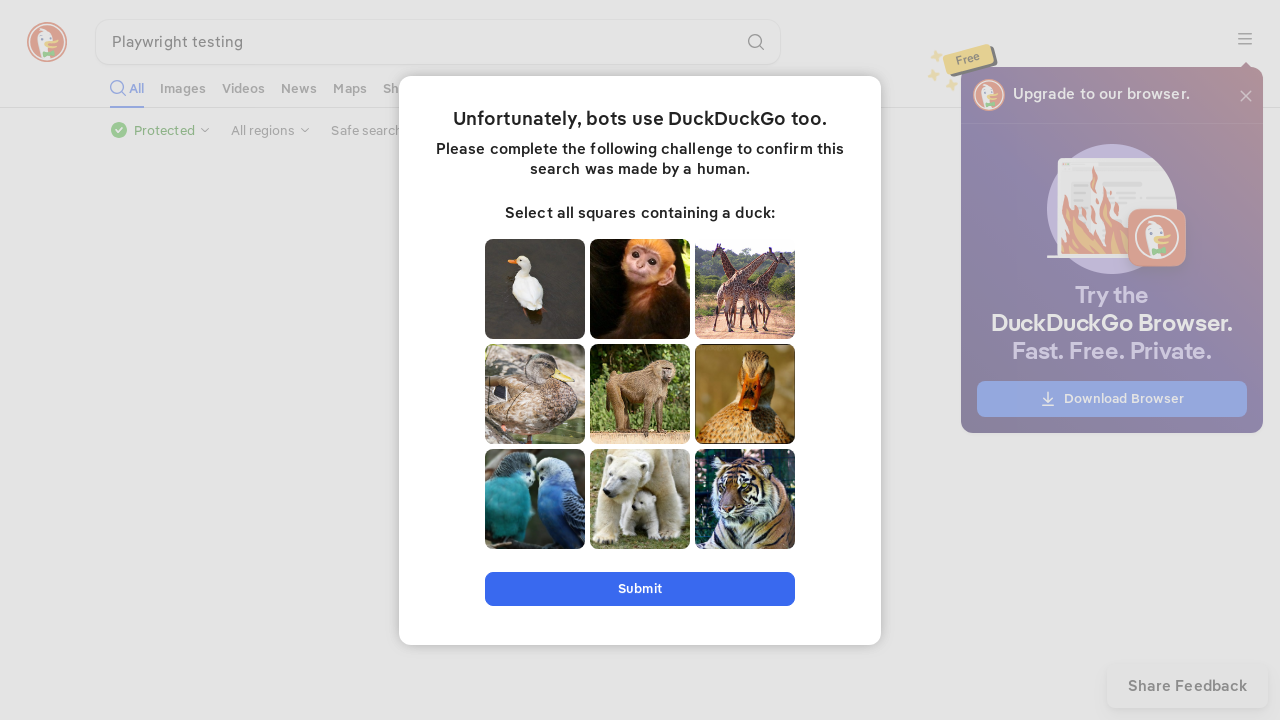

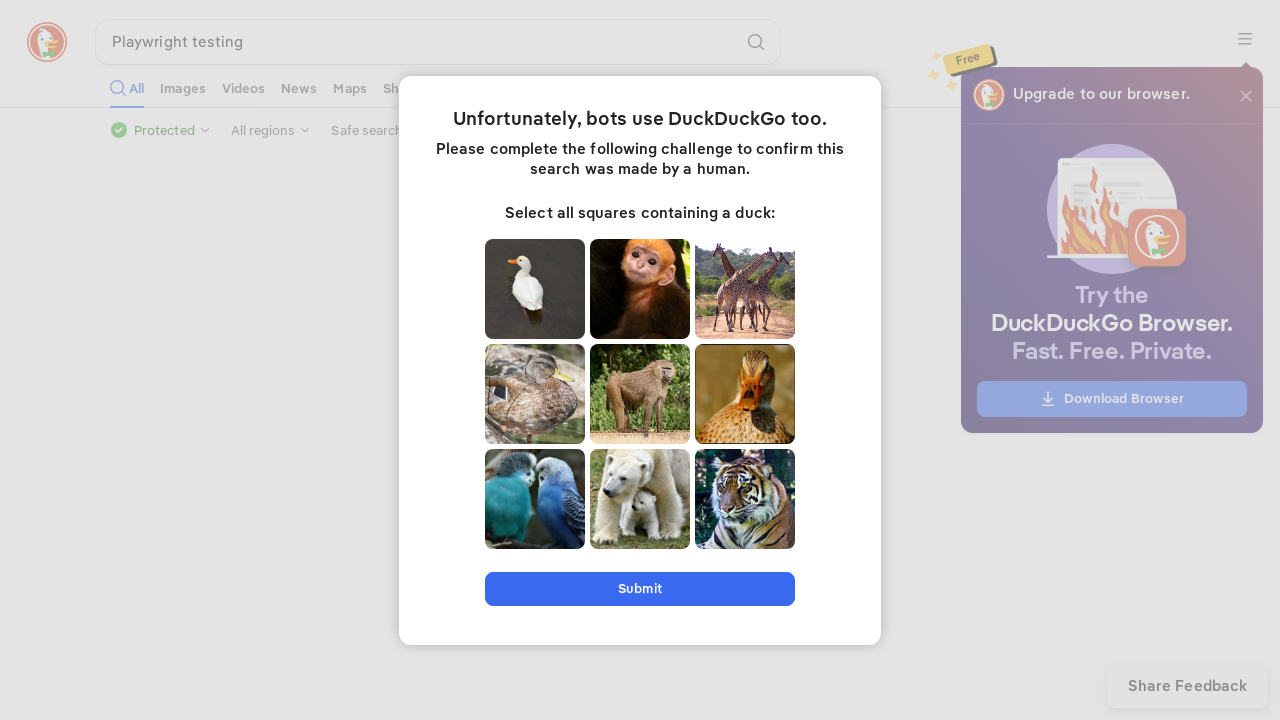